Tests an e-commerce vegetable shopping site by searching for products, adding items to cart including specific items like Cashews, and verifying product display and brand text

Starting URL: https://rahulshettyacademy.com/seleniumPractise/#/

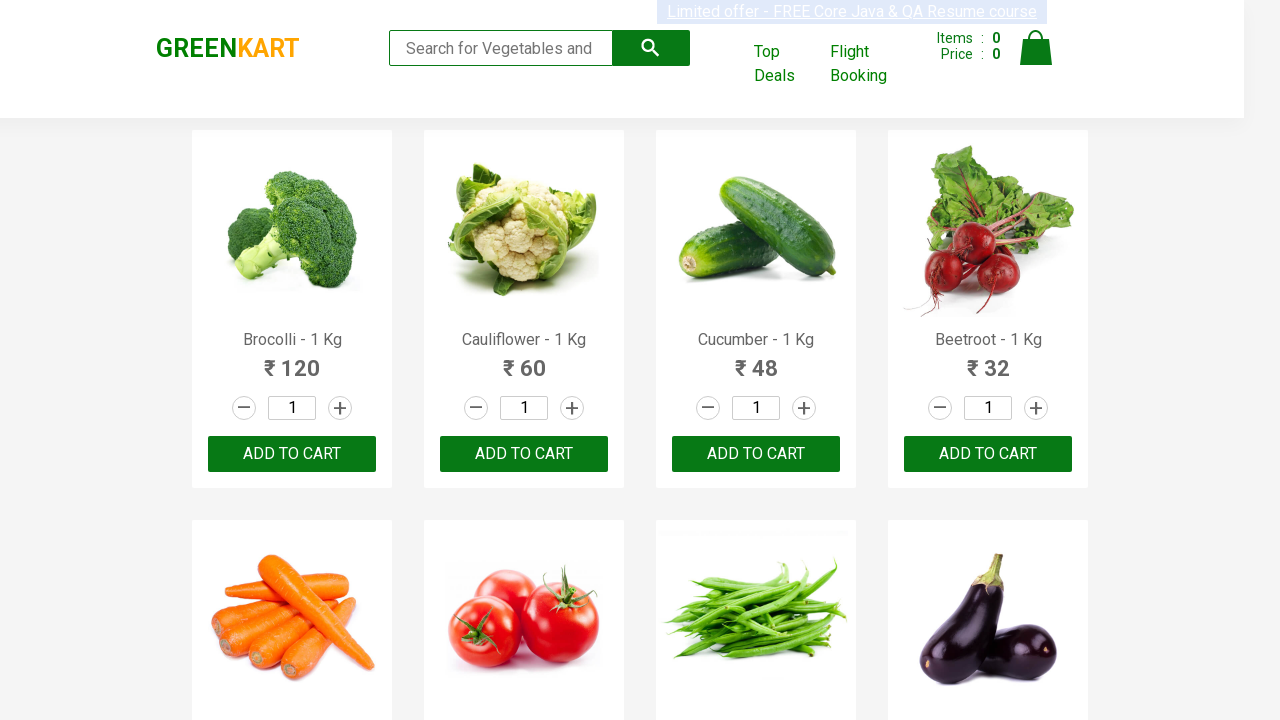

Filled search field with 'ca' to filter products on .search-keyword
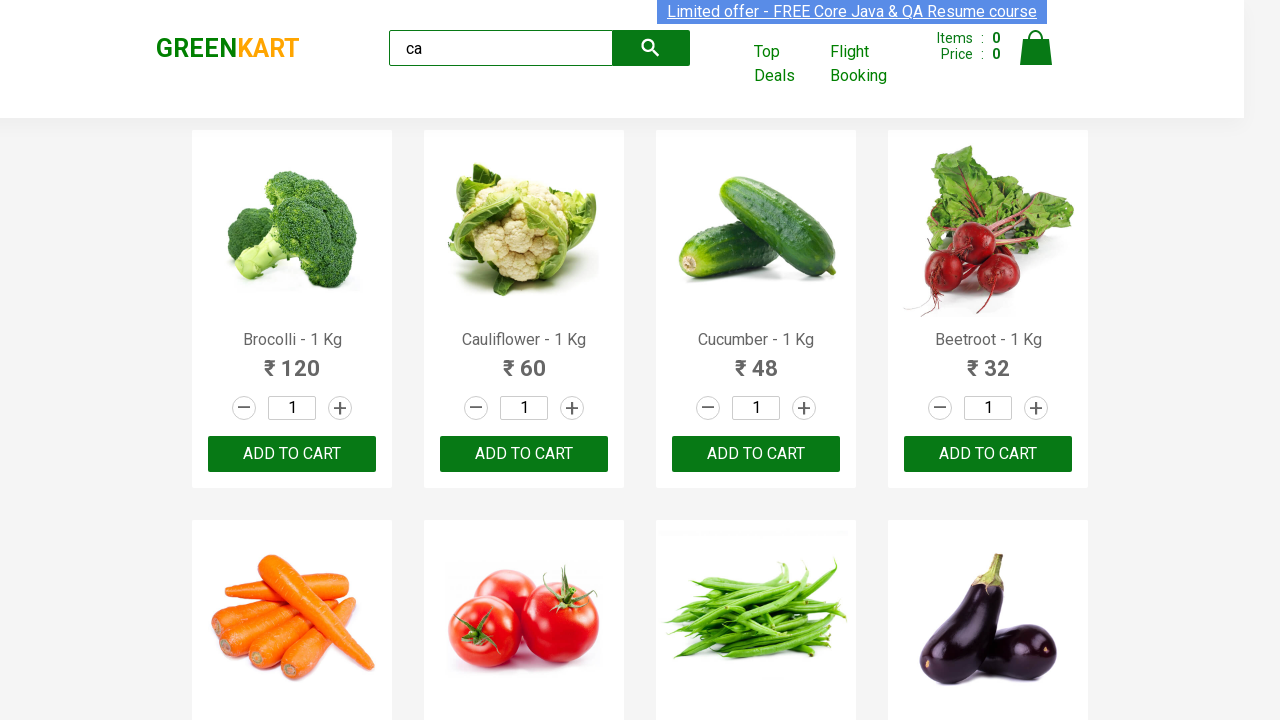

Waited 2 seconds for products to filter
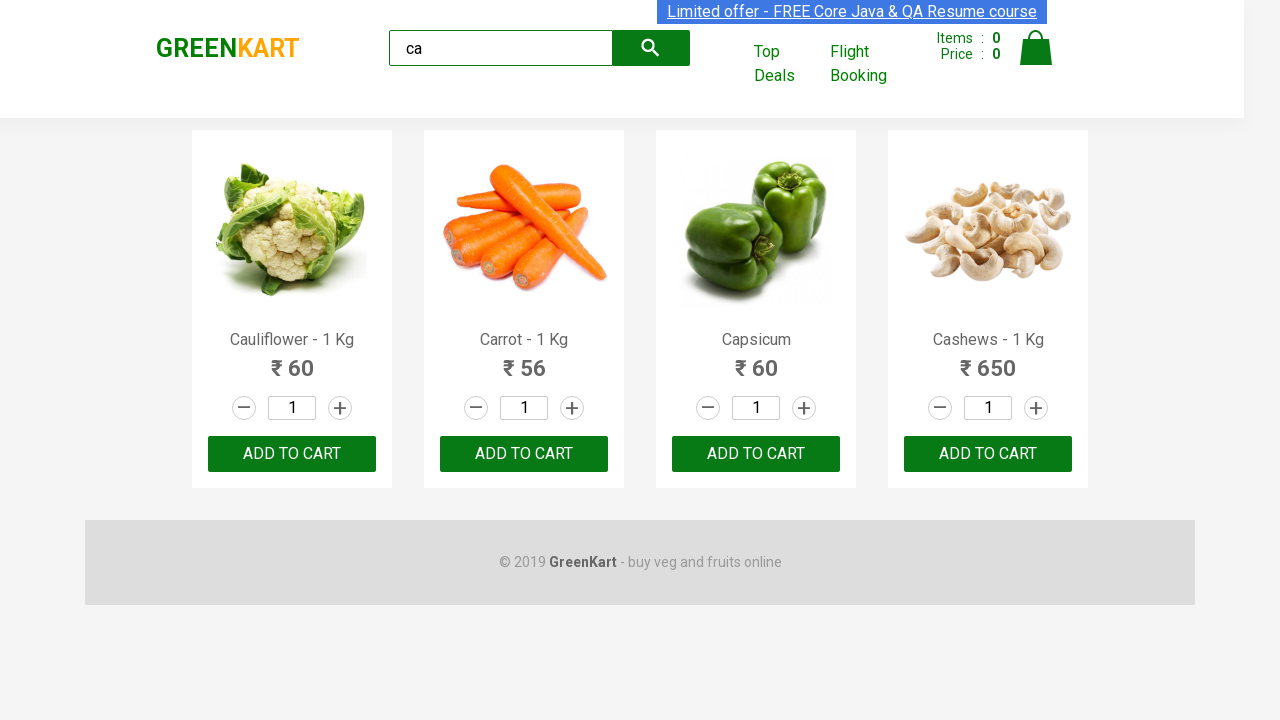

Verified visible products are loaded
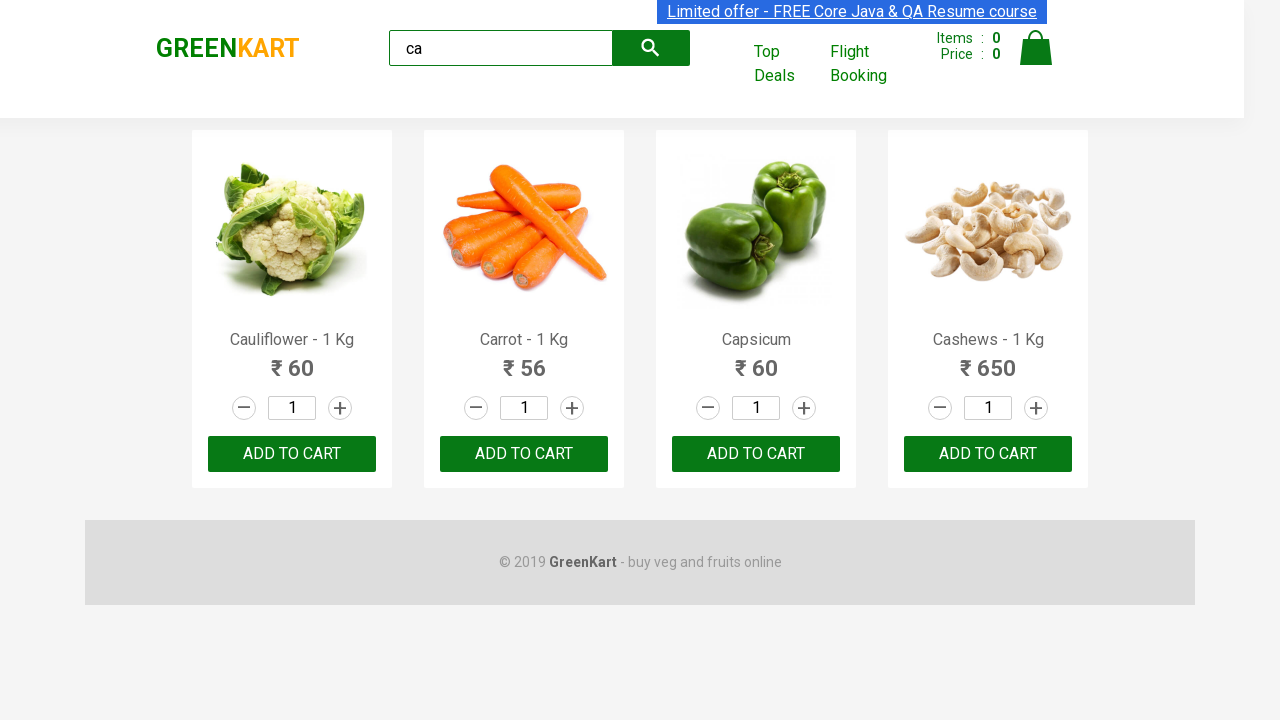

Clicked ADD TO CART button for the third product at (756, 454) on :nth-child(3) > .product-action > button
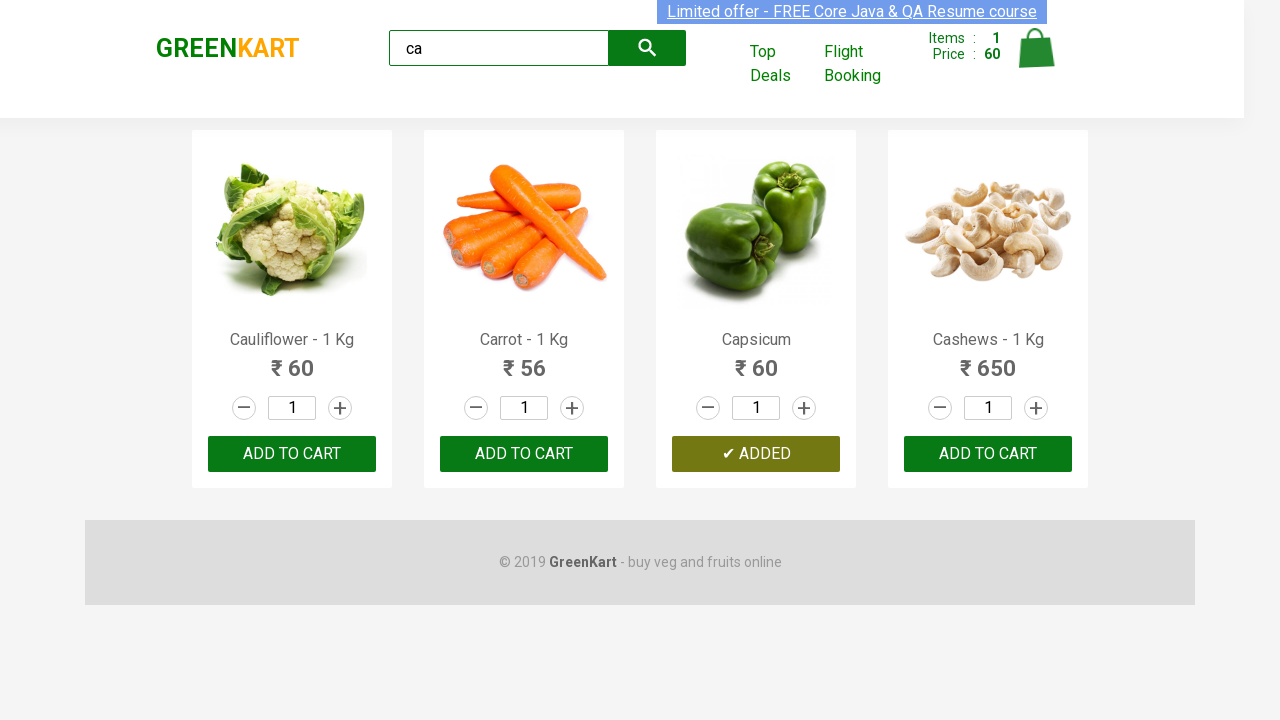

Clicked ADD TO CART button for product at index 2 at (756, 454) on .products .product >> nth=2 >> button:has-text("ADD TO CART")
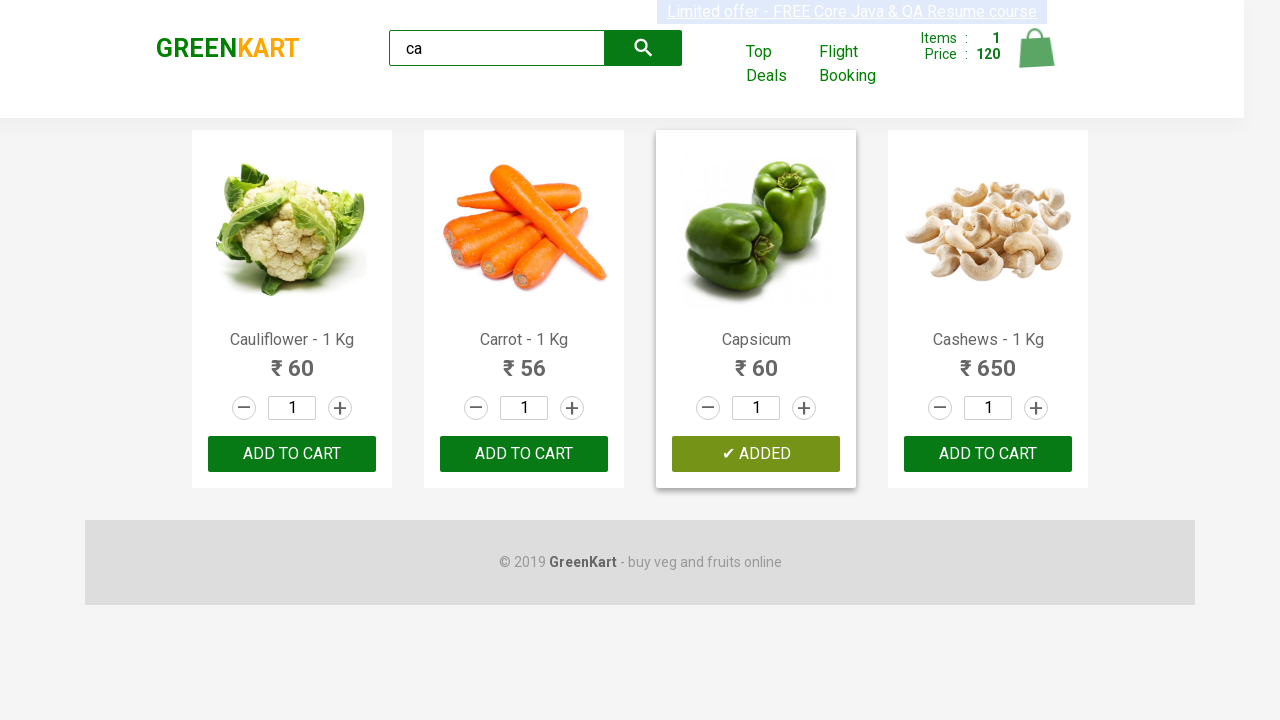

Retrieved all visible products to search for Cashews
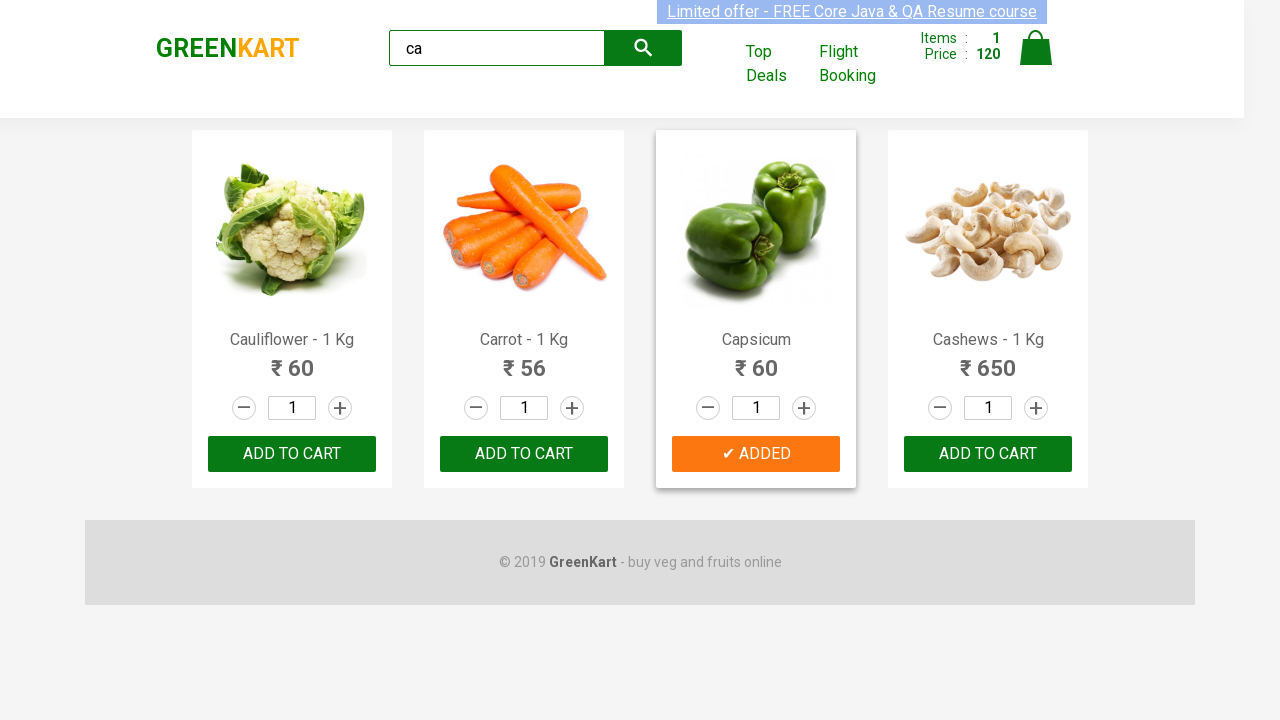

Checked product name: Cauliflower - 1 Kg
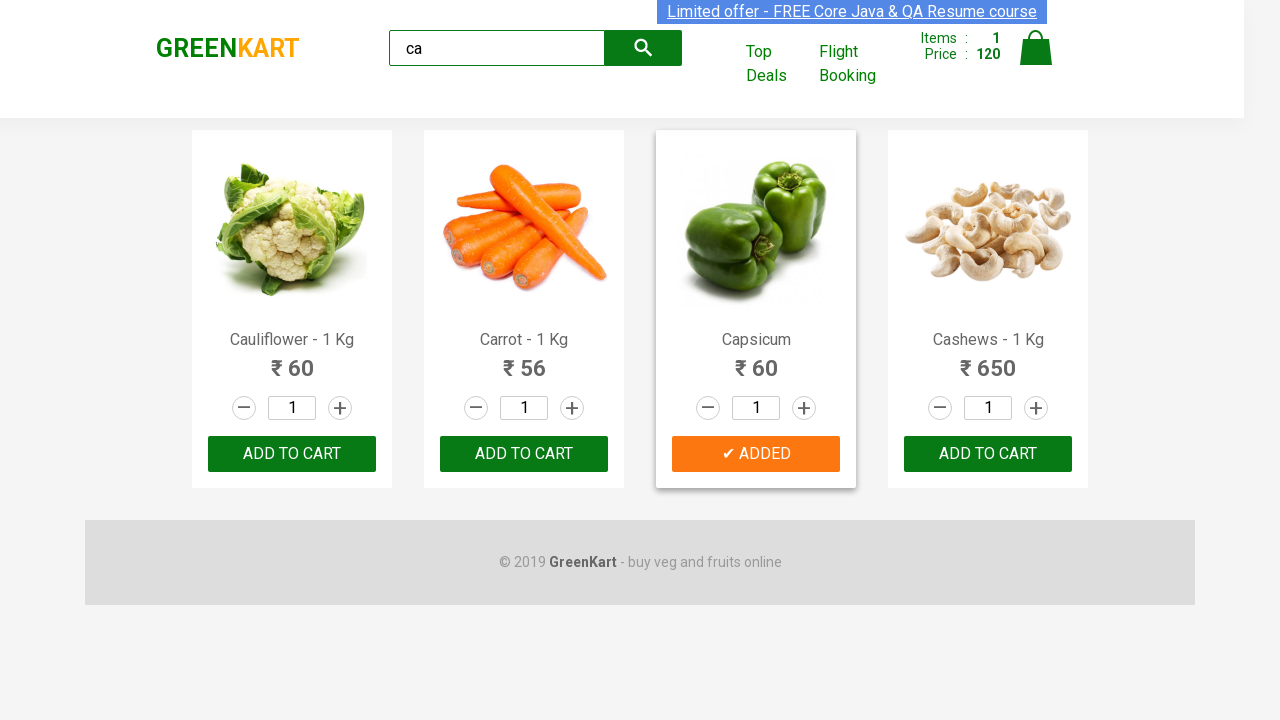

Checked product name: Carrot - 1 Kg
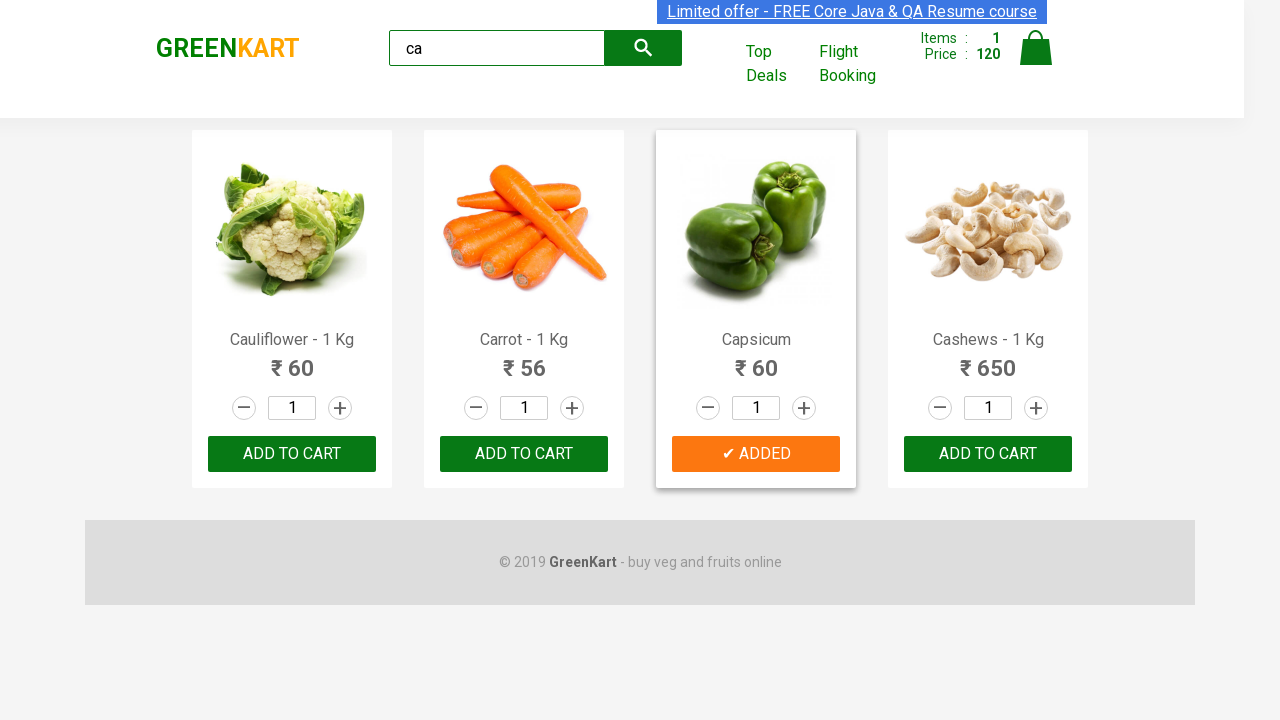

Checked product name: Capsicum
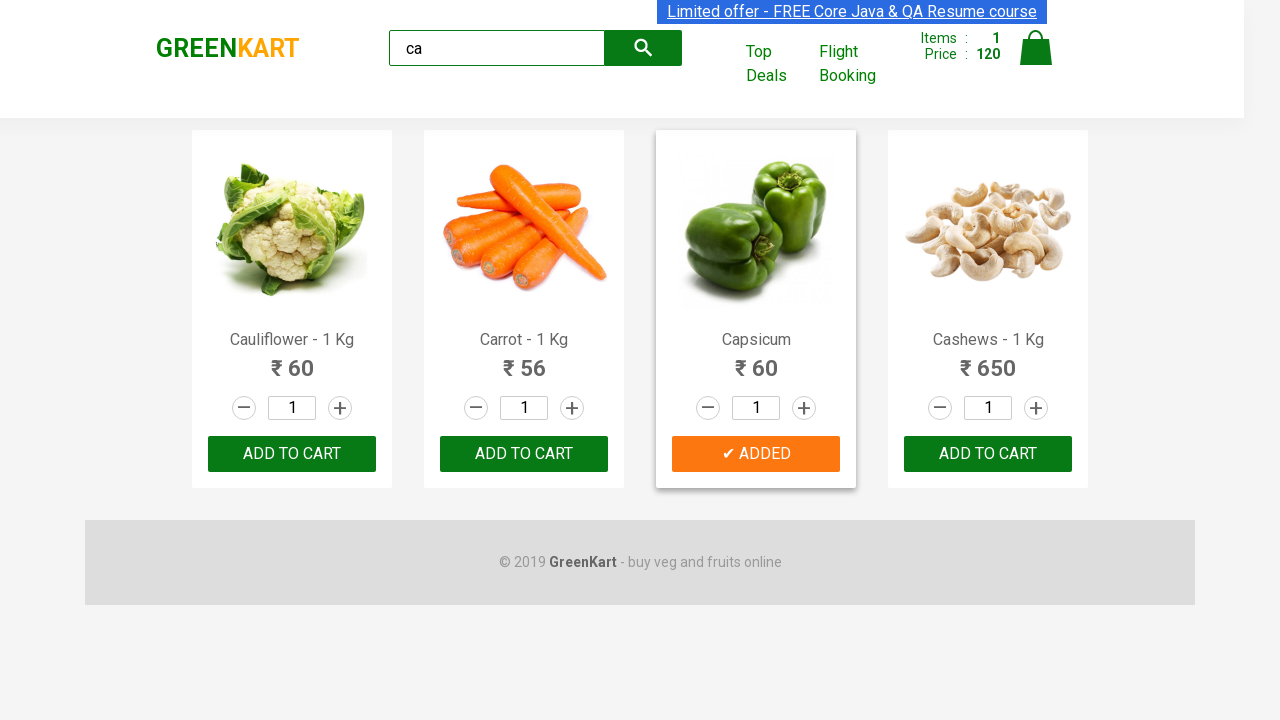

Checked product name: Cashews - 1 Kg
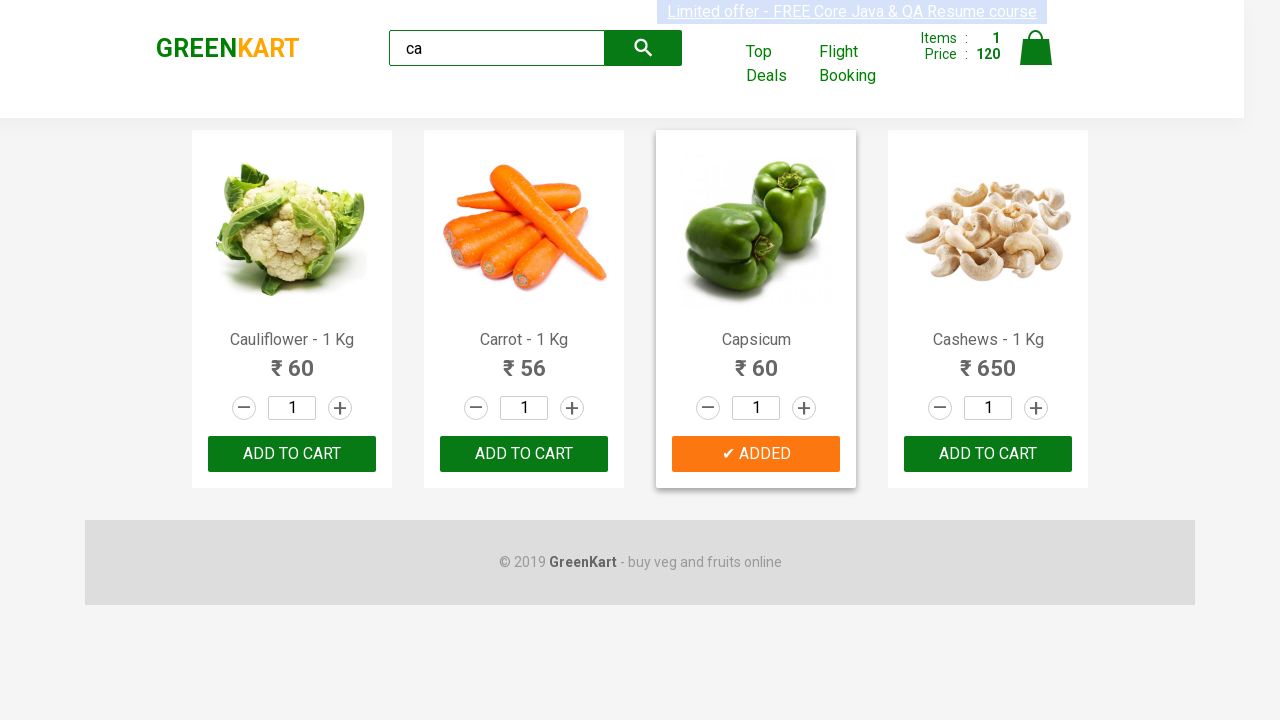

Found and clicked ADD TO CART button for Cashews product at (988, 454) on .products .product >> nth=3 >> button
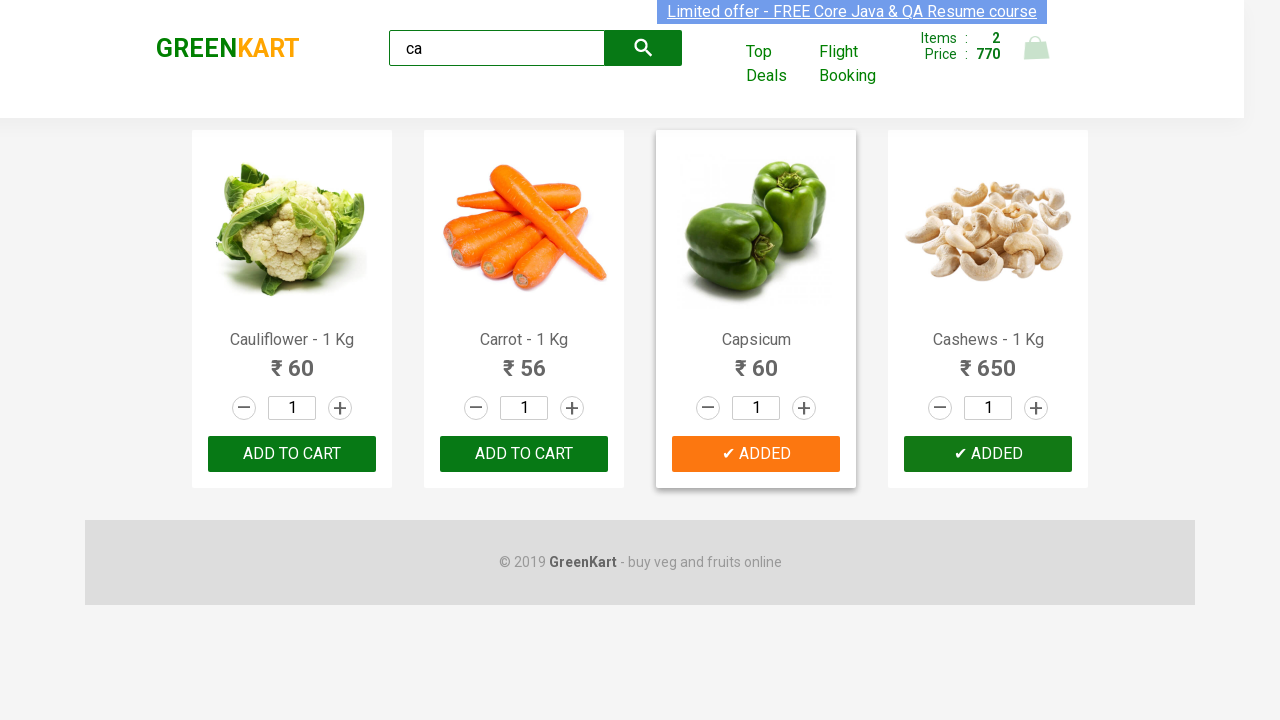

Verified brand text is 'GREENKART'
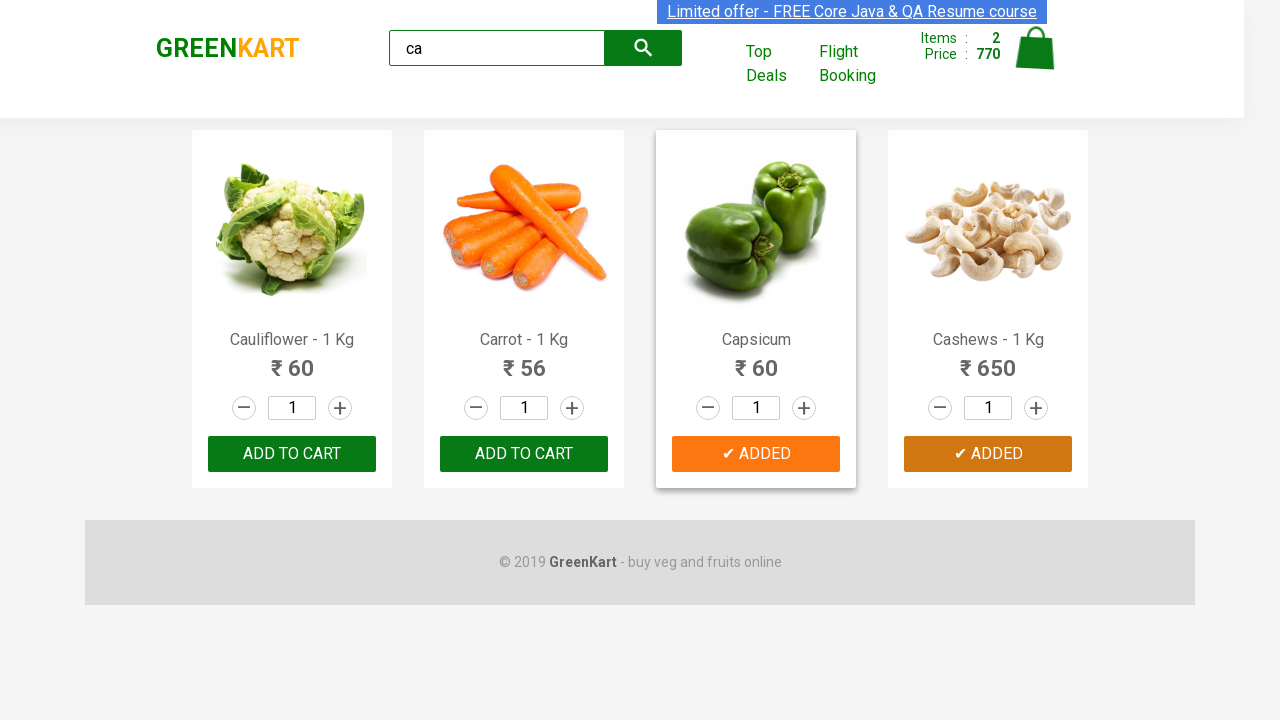

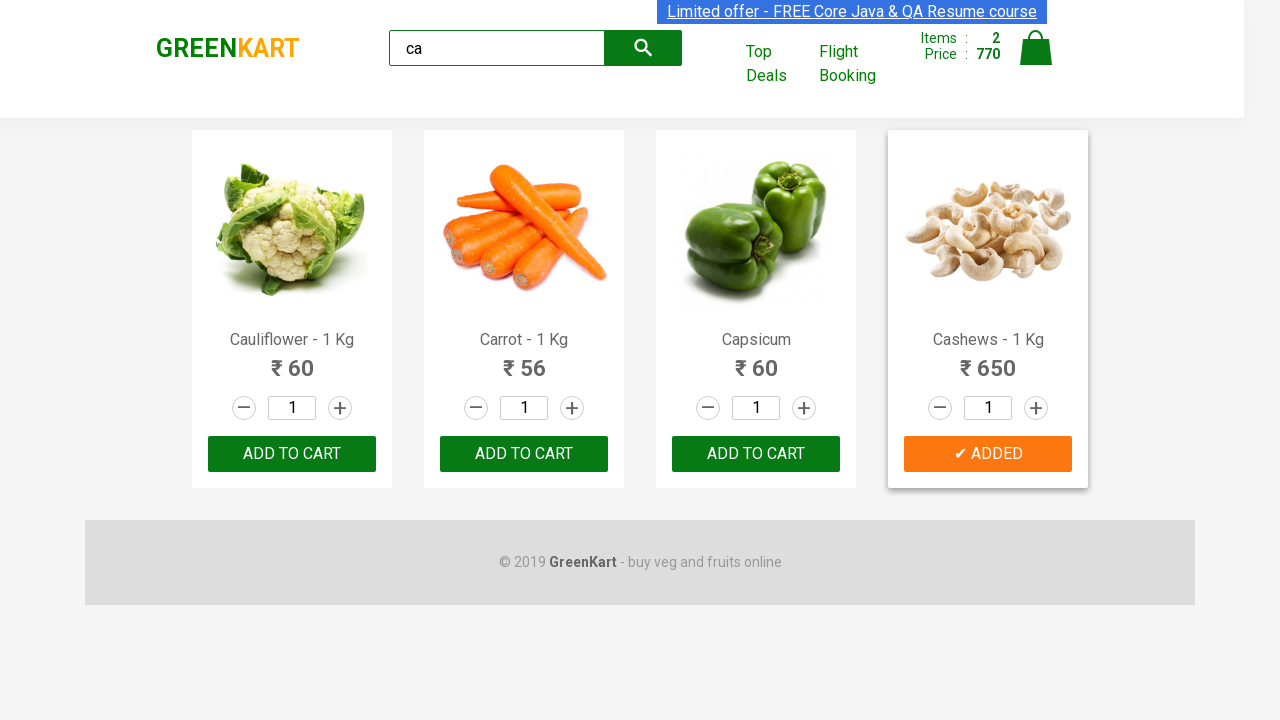